Tests JavaScript executor functionality by scrolling to bottom and top of a floating menu page, then navigating to dynamic controls page to manipulate DOM elements by removing an input form and changing checkbox form styling.

Starting URL: https://the-internet.herokuapp.com/floating_menu

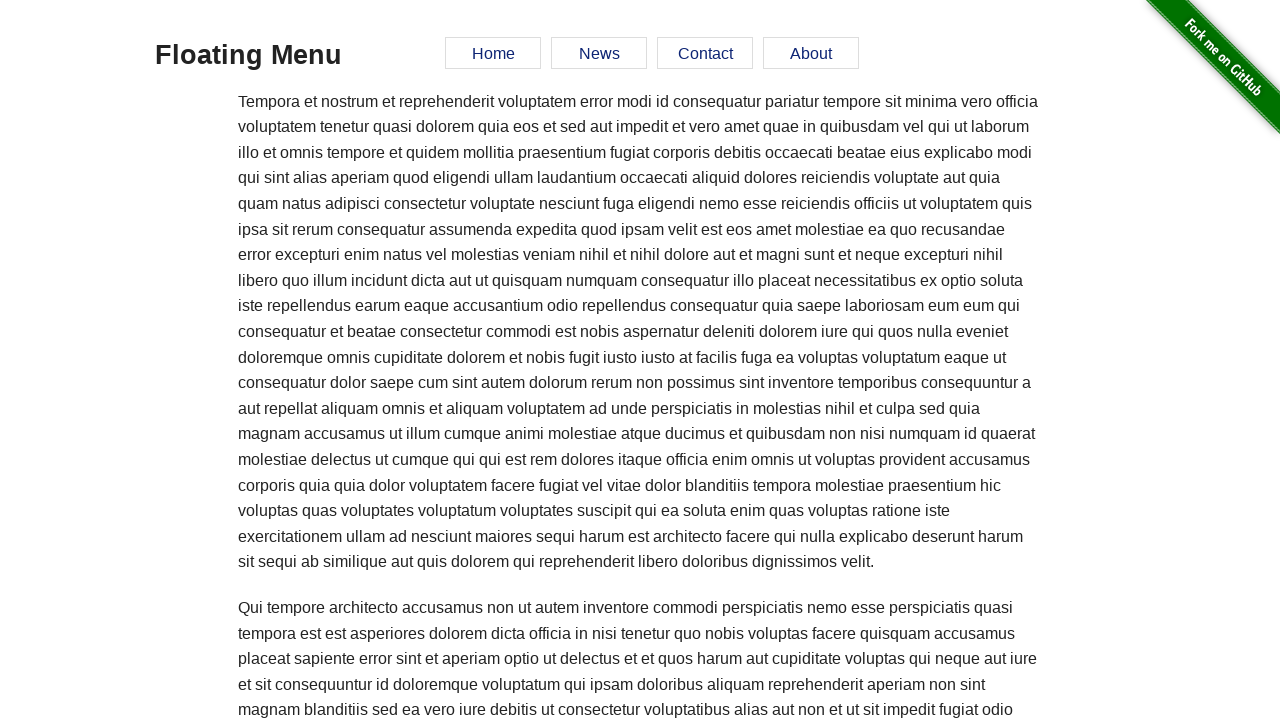

Scrolled to bottom of floating menu page
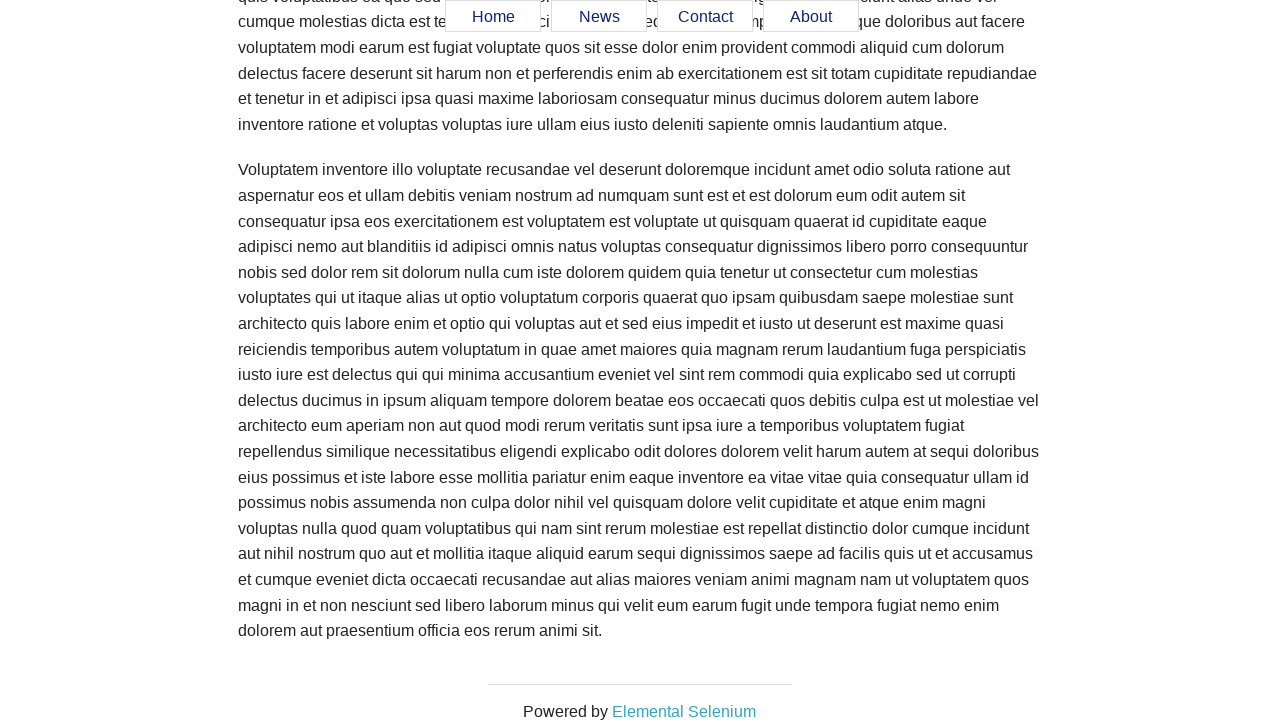

Waited 1 second to observe scroll to bottom
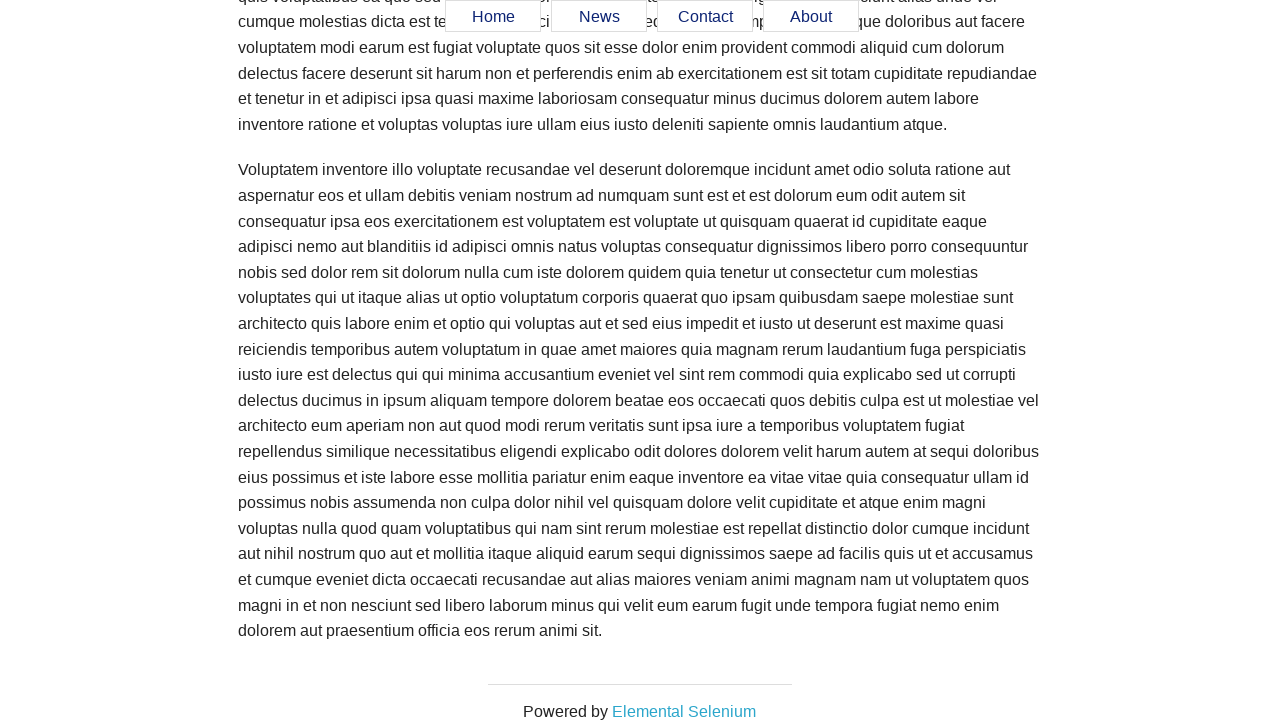

Scrolled back to top of floating menu page
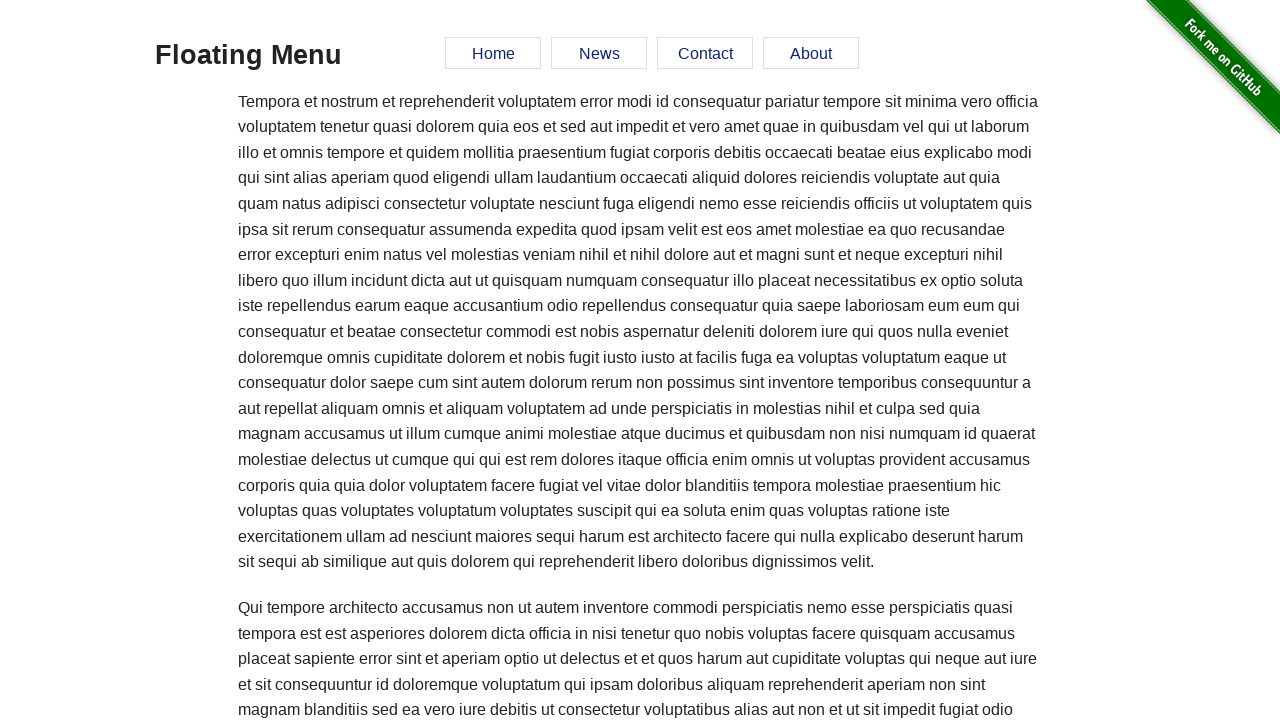

Waited 1 second to observe scroll to top
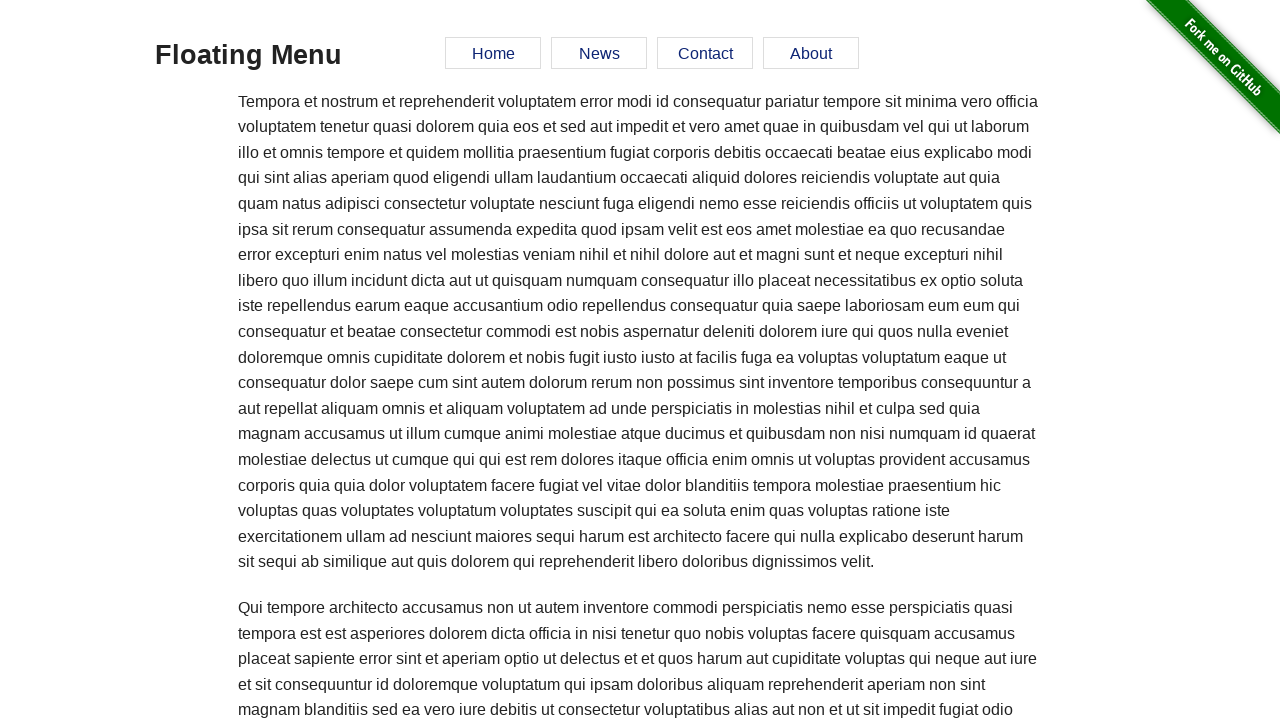

Navigated to dynamic controls page
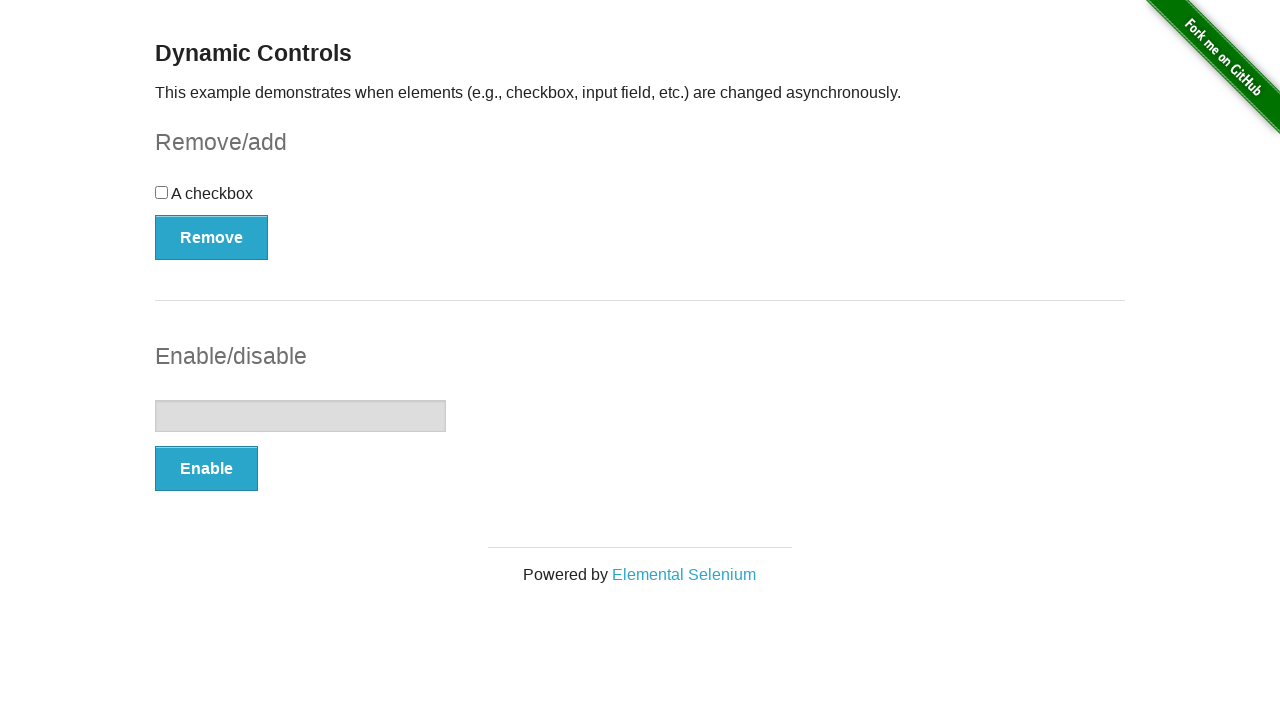

Checkbox example element loaded
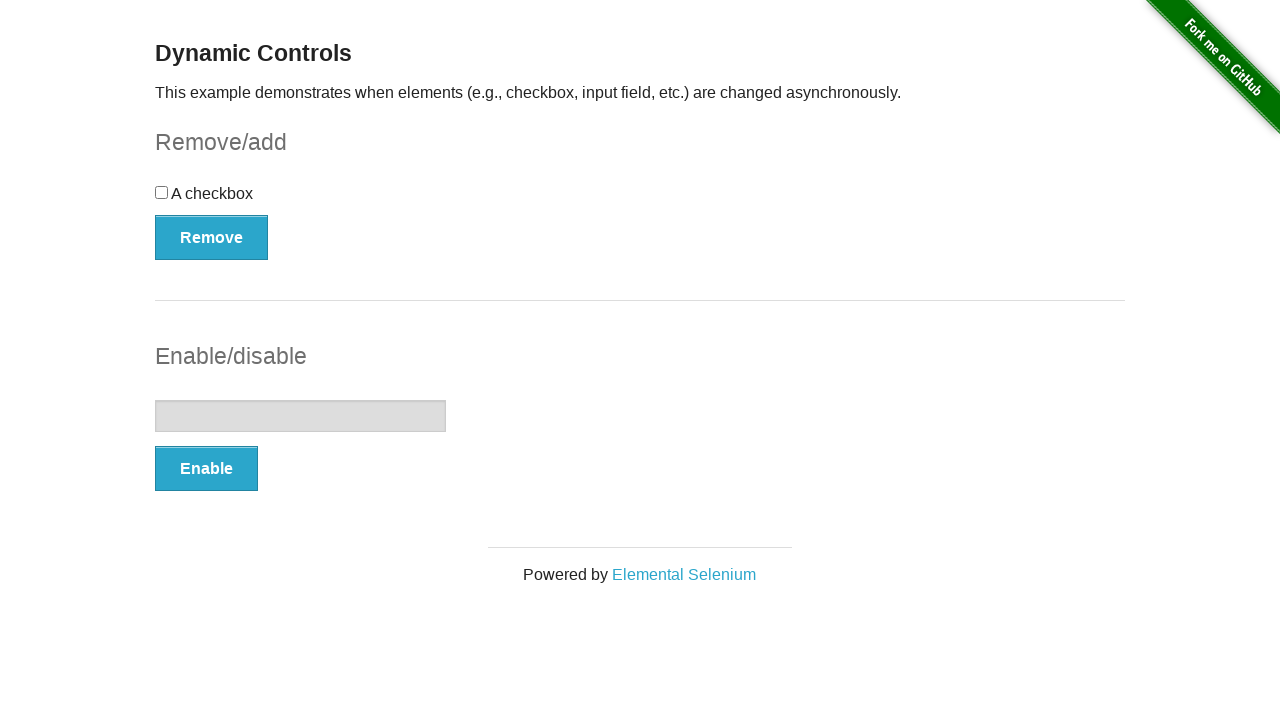

Input example element loaded
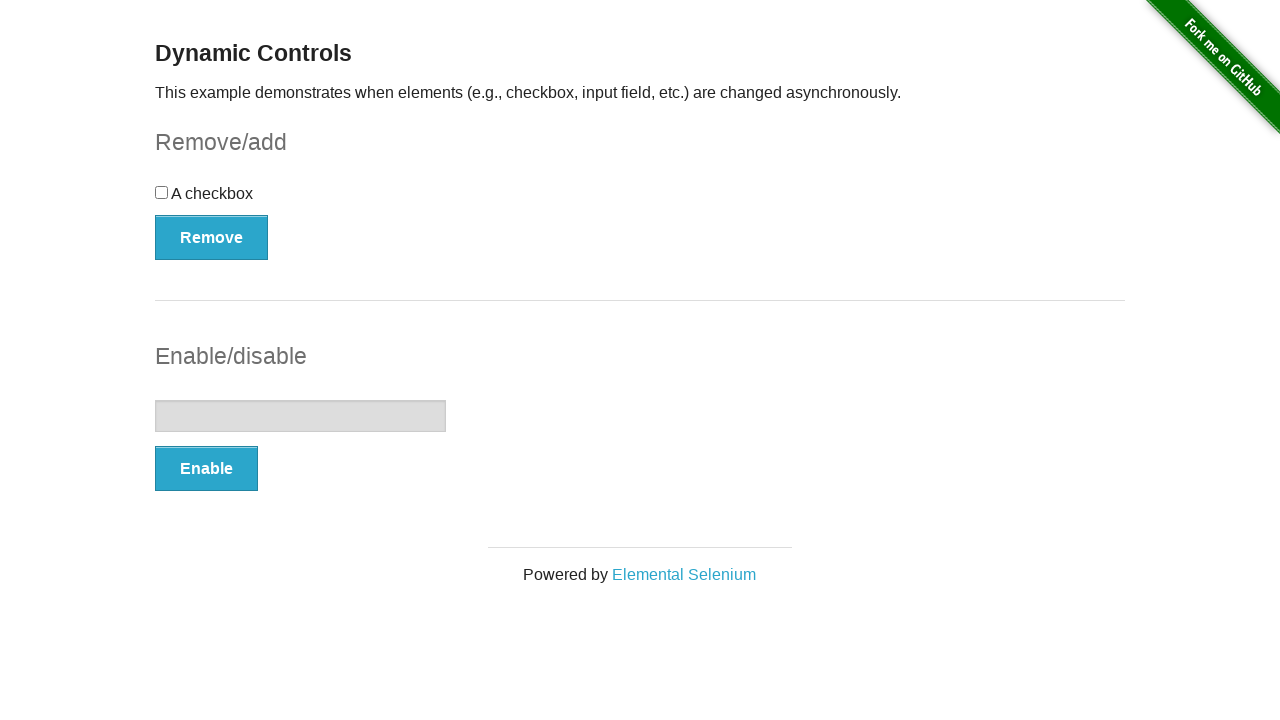

Removed input form element from DOM
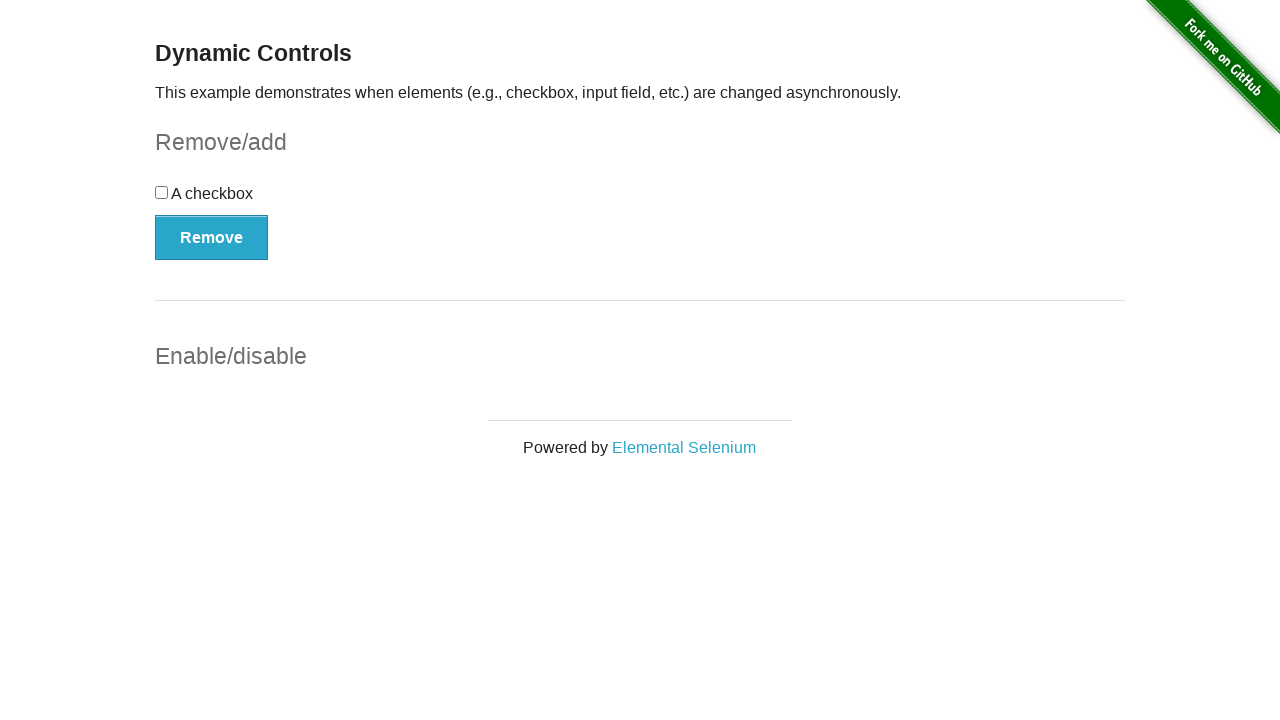

Applied blue background and red border styling to checkbox form
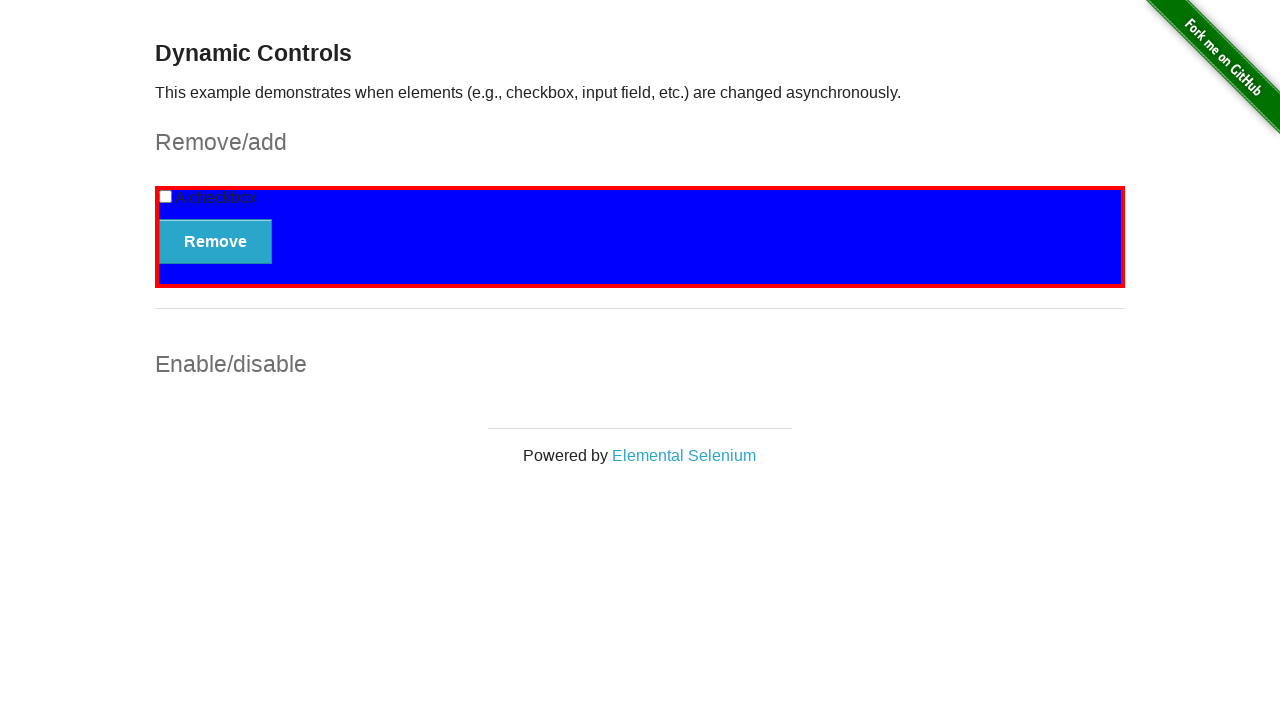

Waited 1 second to observe DOM manipulations
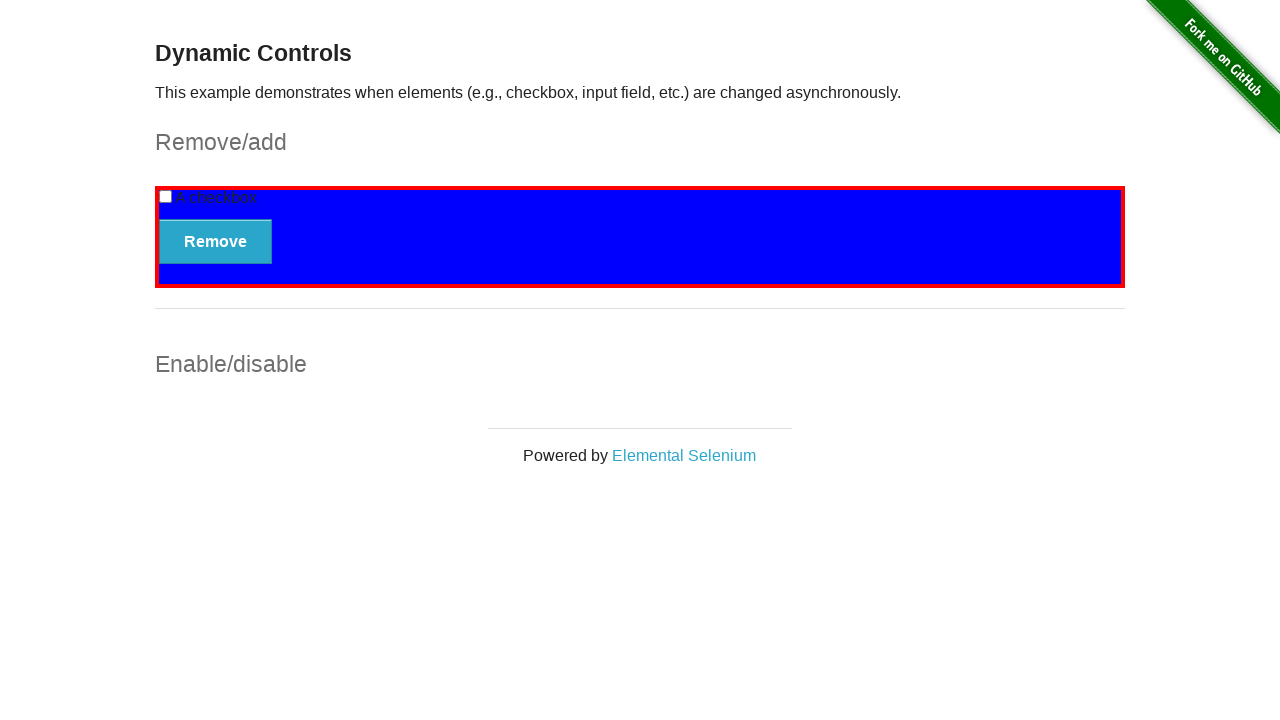

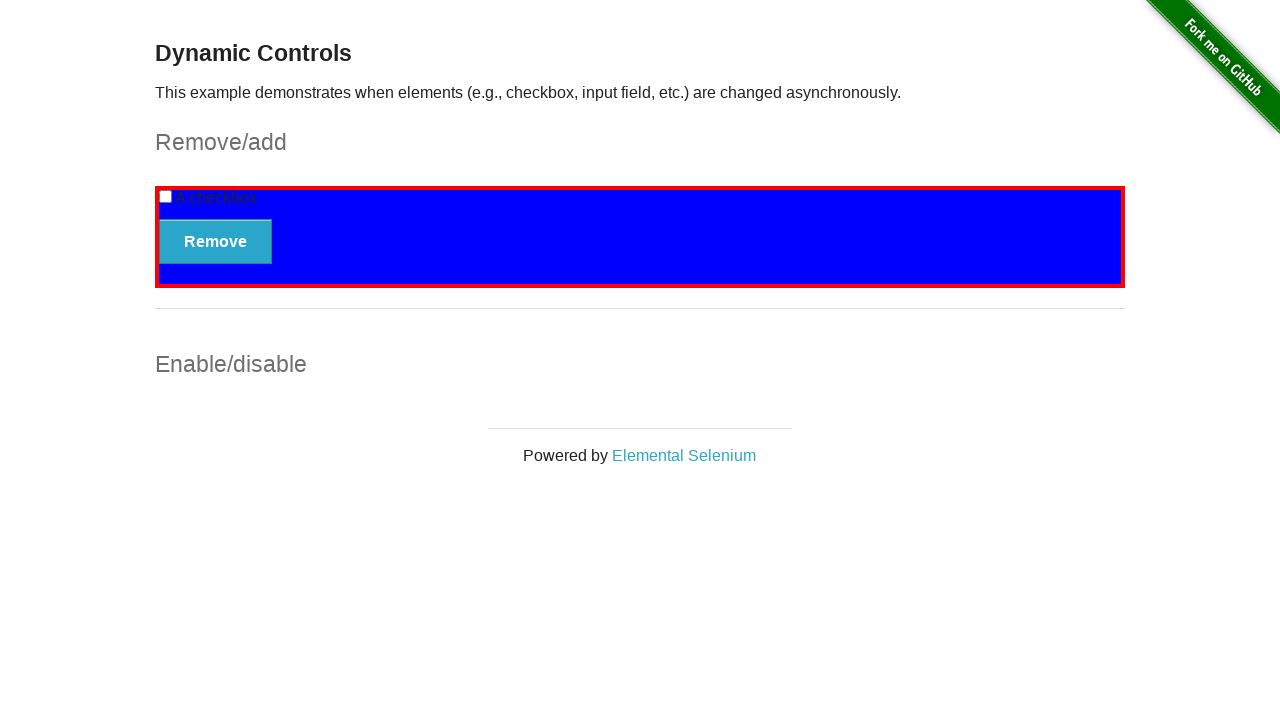